Tests hover functionality by moving the mouse over an avatar element and verifying that the caption text is displayed correctly when hovering.

Starting URL: https://the-internet.herokuapp.com/hovers

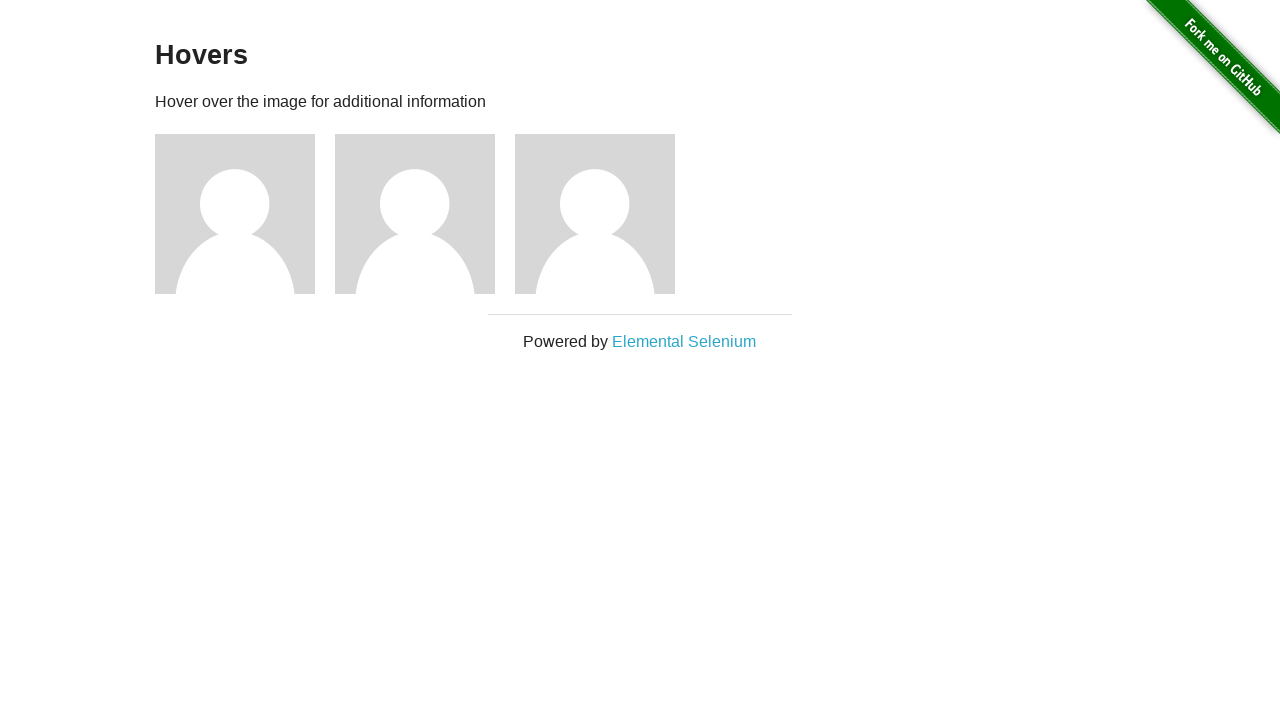

Located the first avatar element
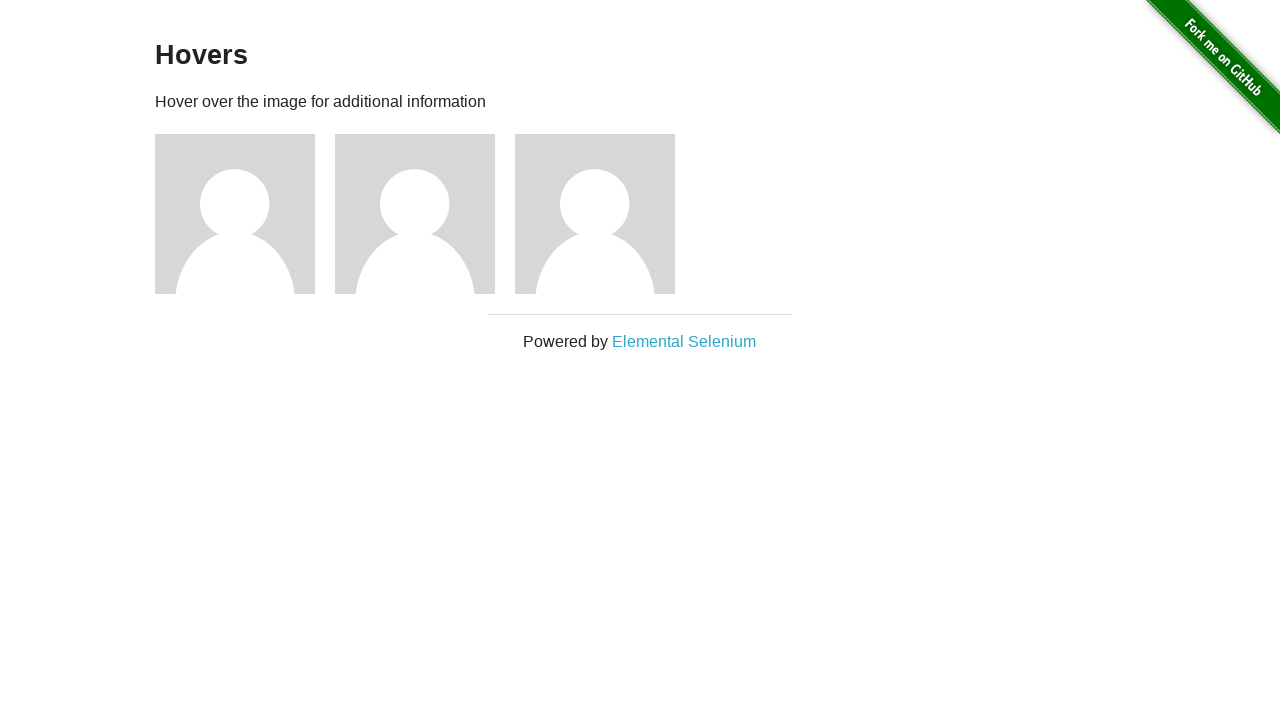

Hovered over the first avatar at (245, 214) on xpath=//div[@class='example']/div[@class='figure'] >> nth=0
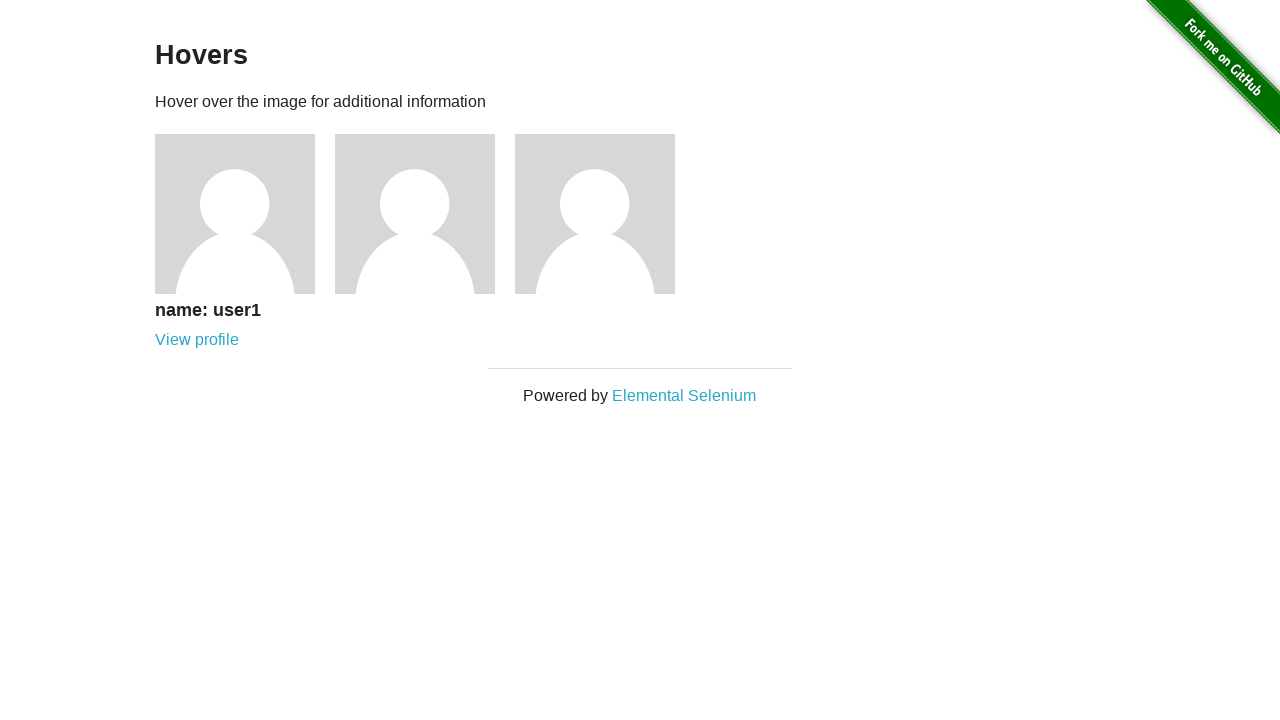

Located the caption element
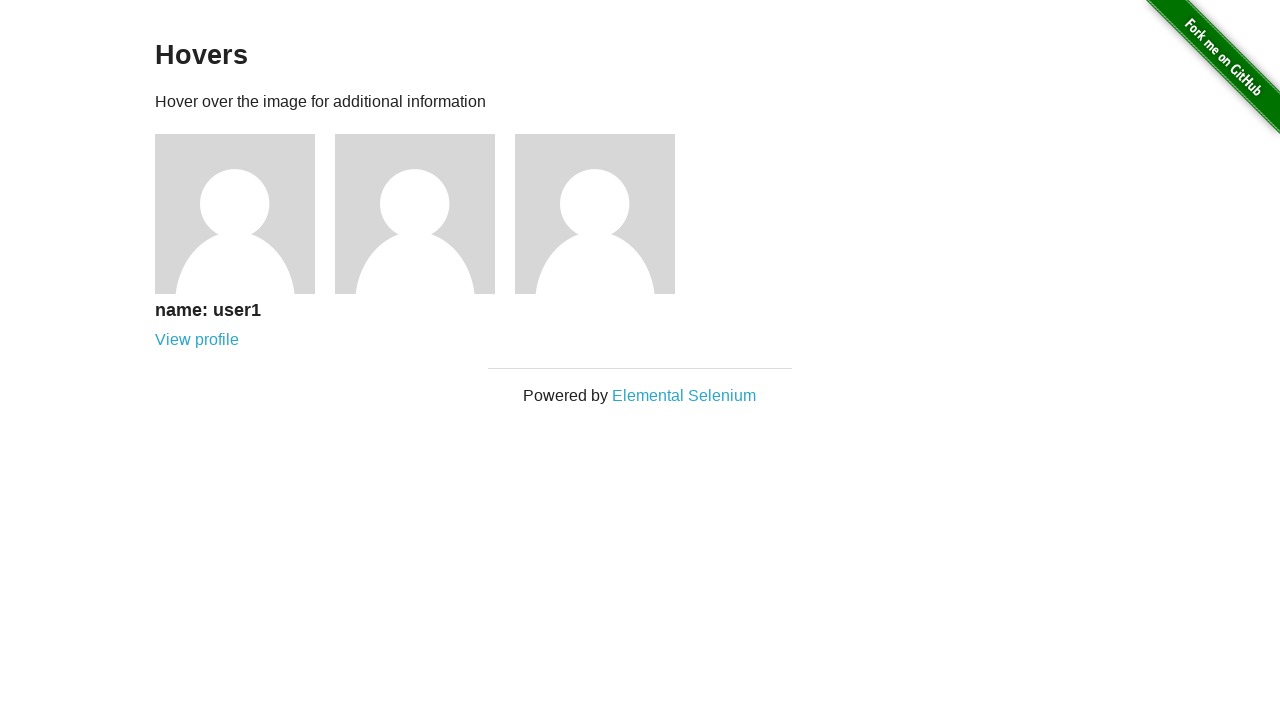

Caption text became visible on hover
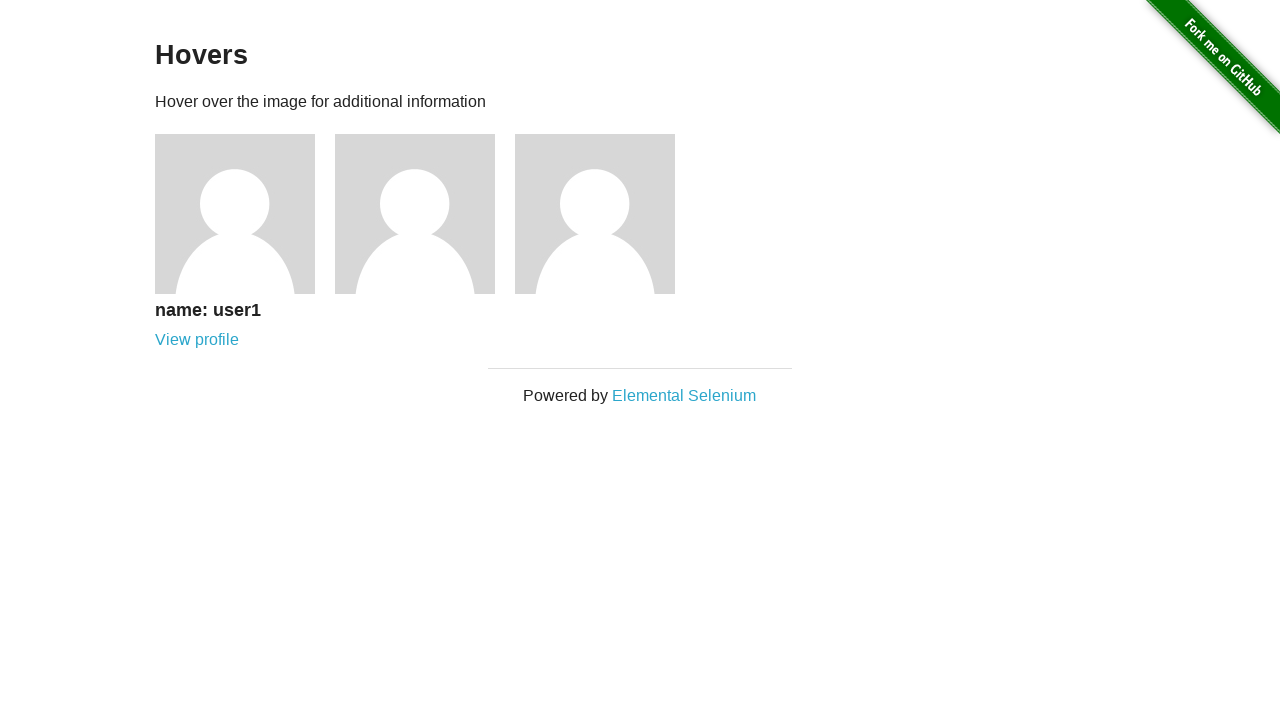

Verified caption text displays 'name: user1'
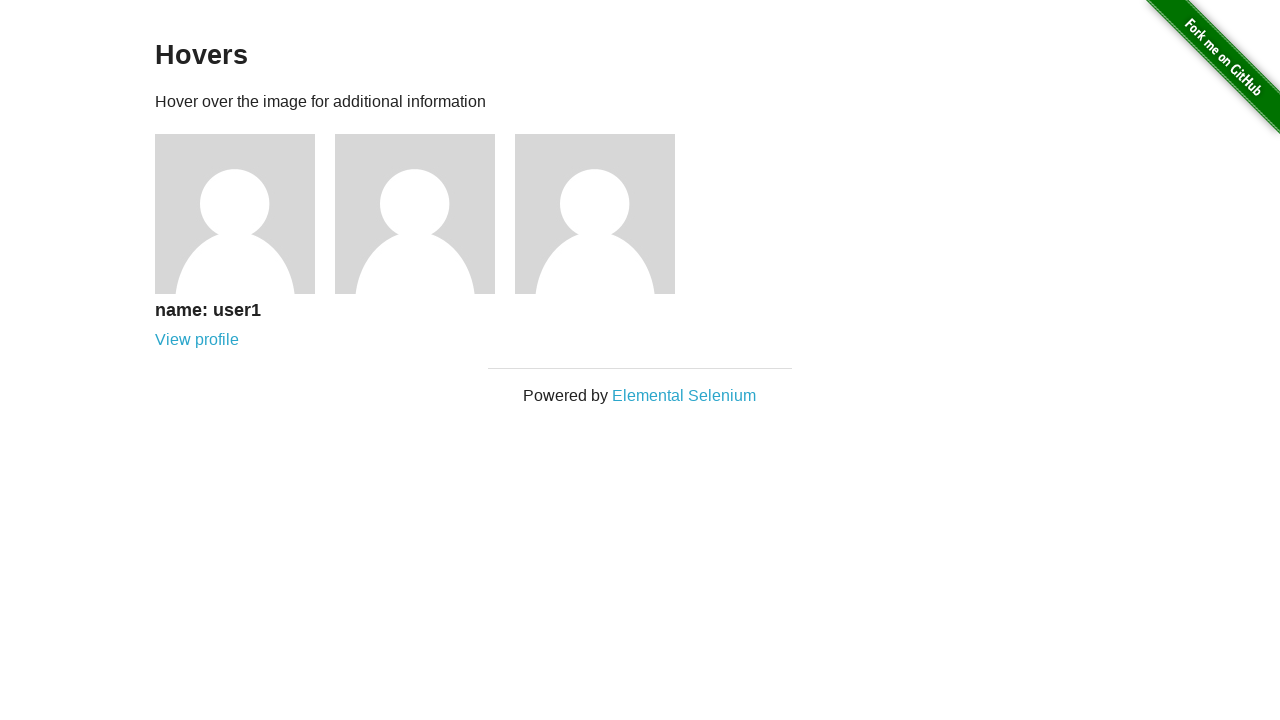

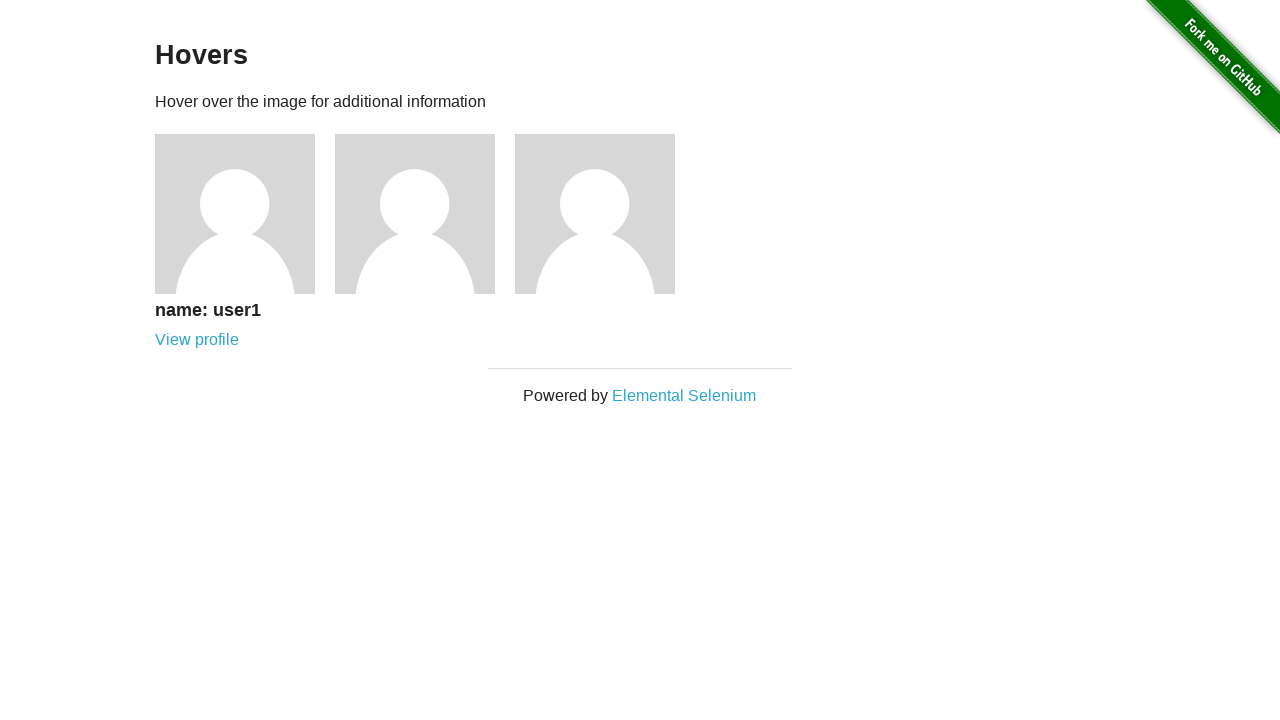